Tests product search and filtering functionality by looking for search inputs and category filters, then attempting to search for a product.

Starting URL: https://gangrunprinting.com/products

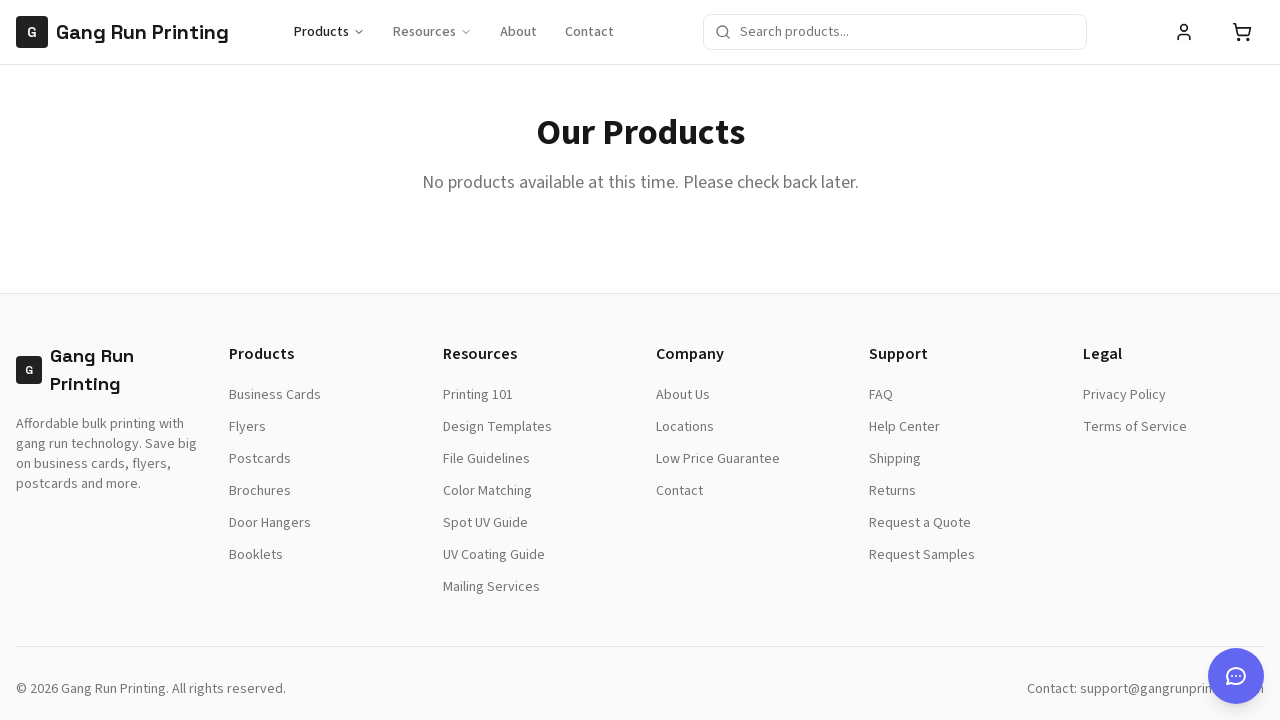

Waited for page to load (2000ms timeout)
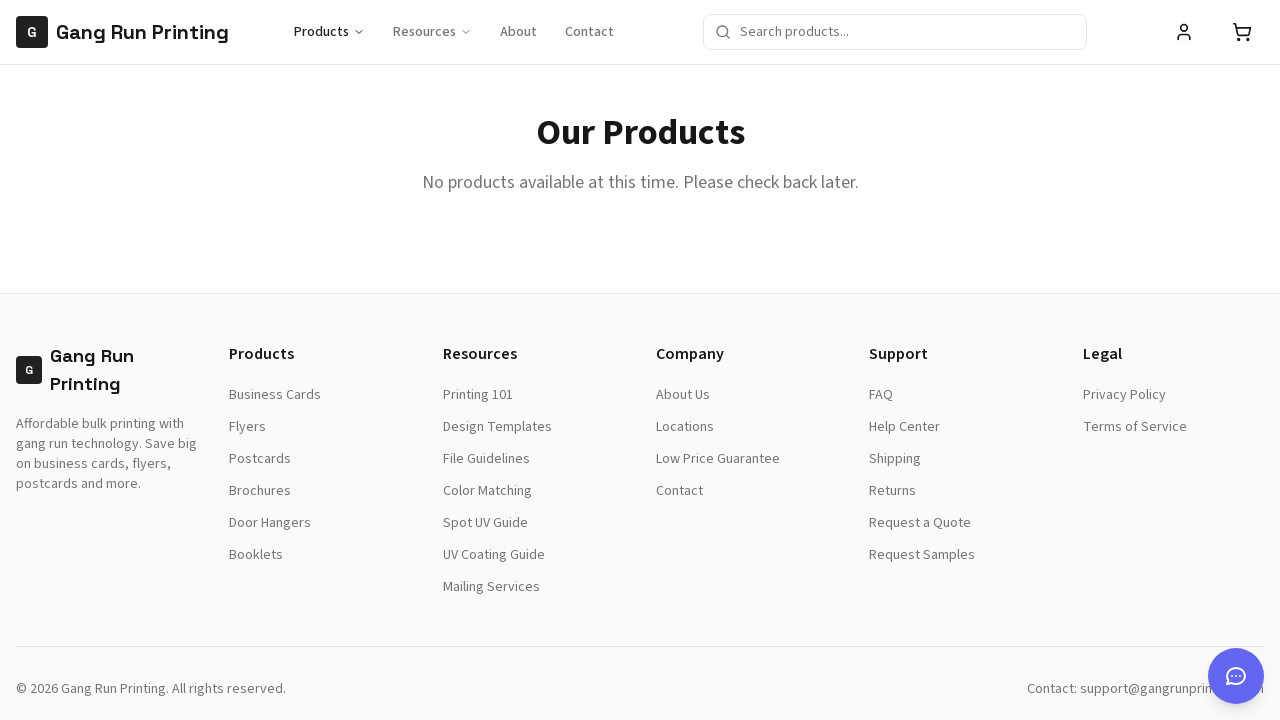

Found search input with selector 'input[type="search"]' and filled with 'business cards' on input[type="search"]
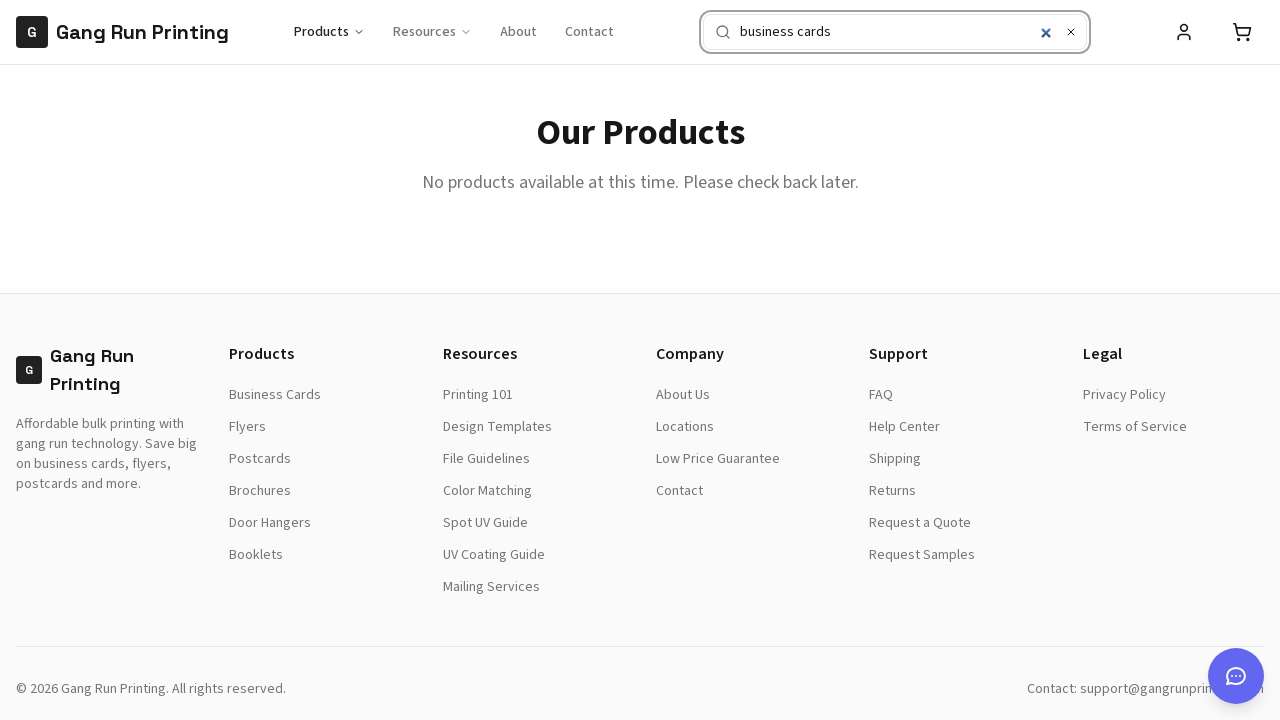

Waited for search results to load (1000ms timeout)
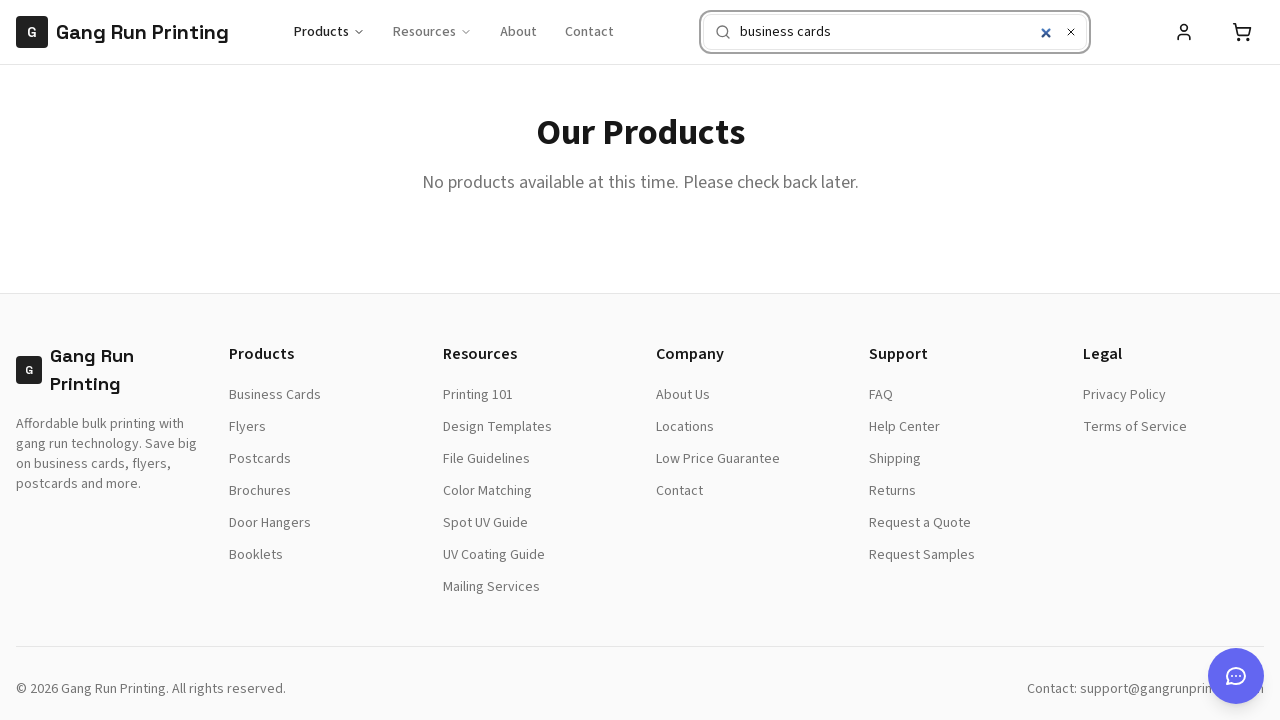

Checked if 'Premium Business Cards' result is visible
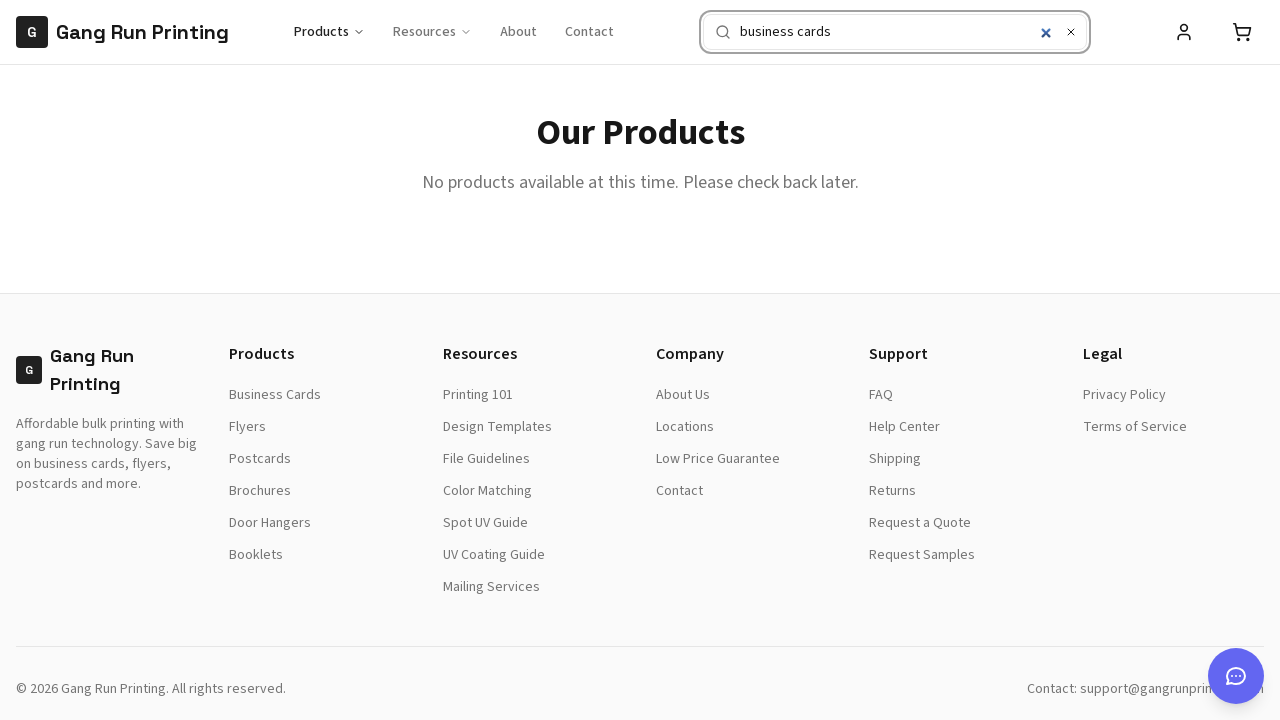

Found visible category filter element with selector 'a:has-text("Business Cards")'
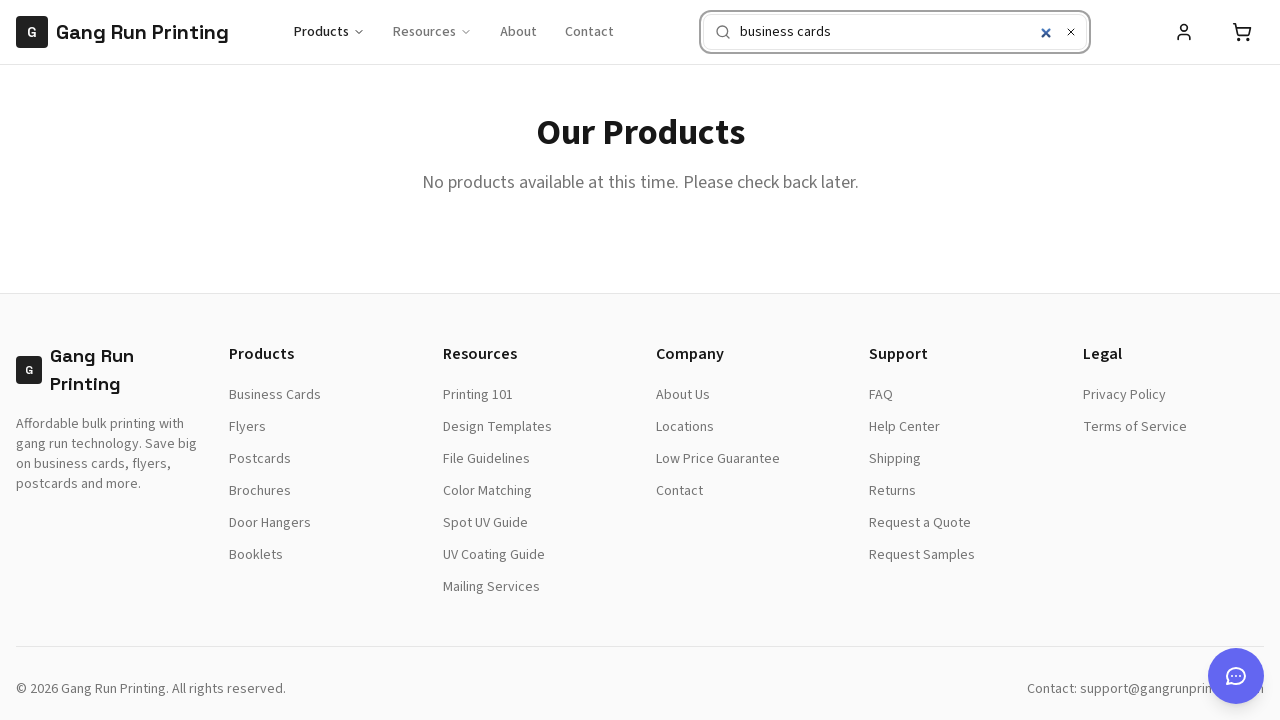

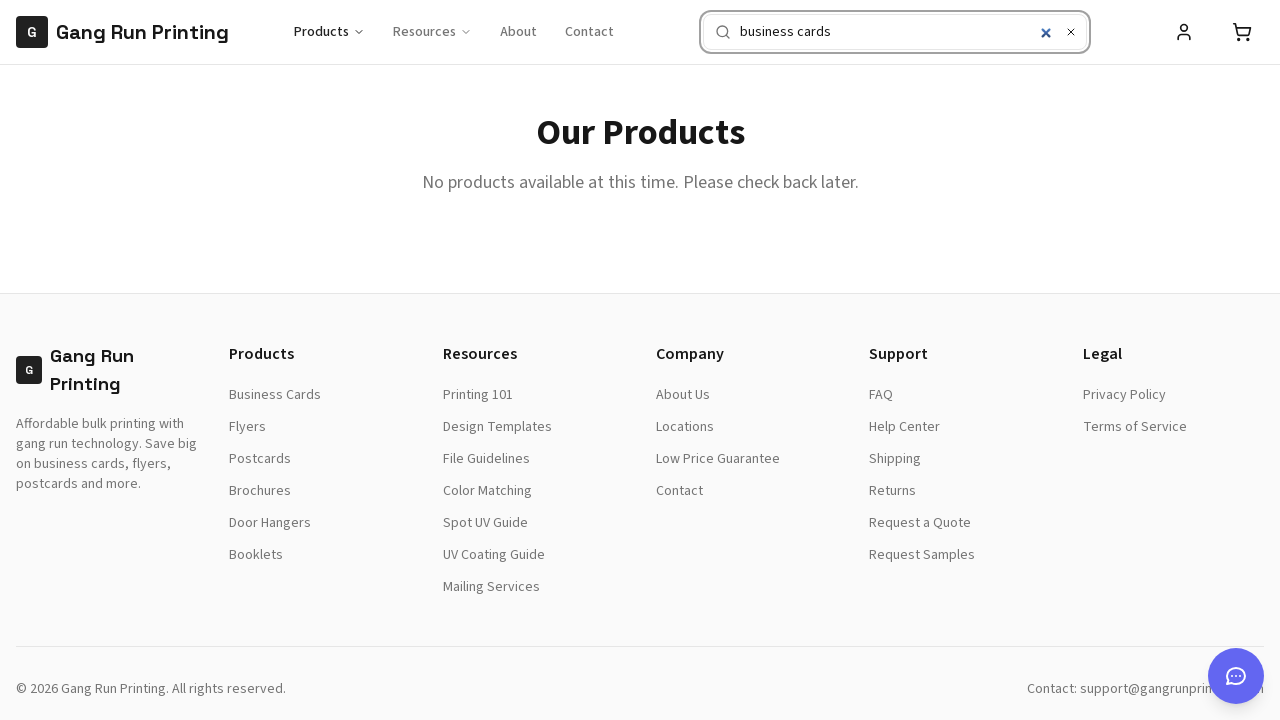